Tests the All Items menu option from the hamburger menu

Starting URL: https://www.saucedemo.com

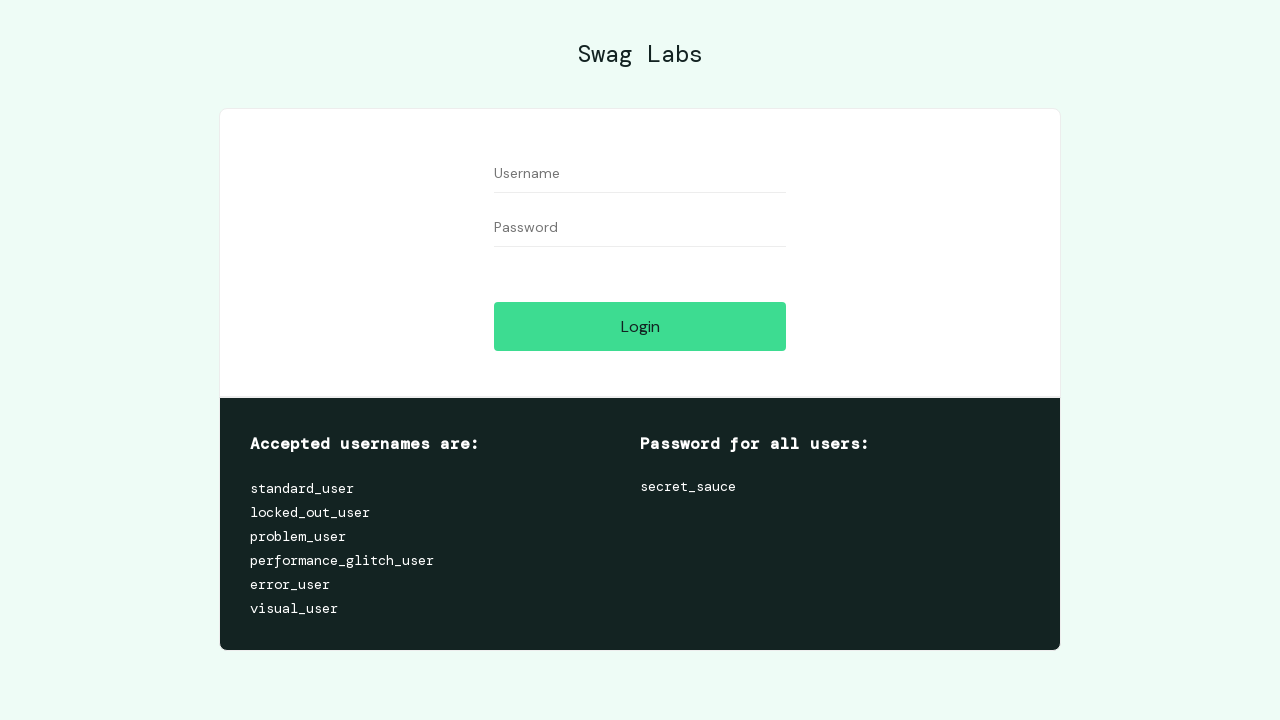

Filled username field with 'performance_glitch_user' on #user-name
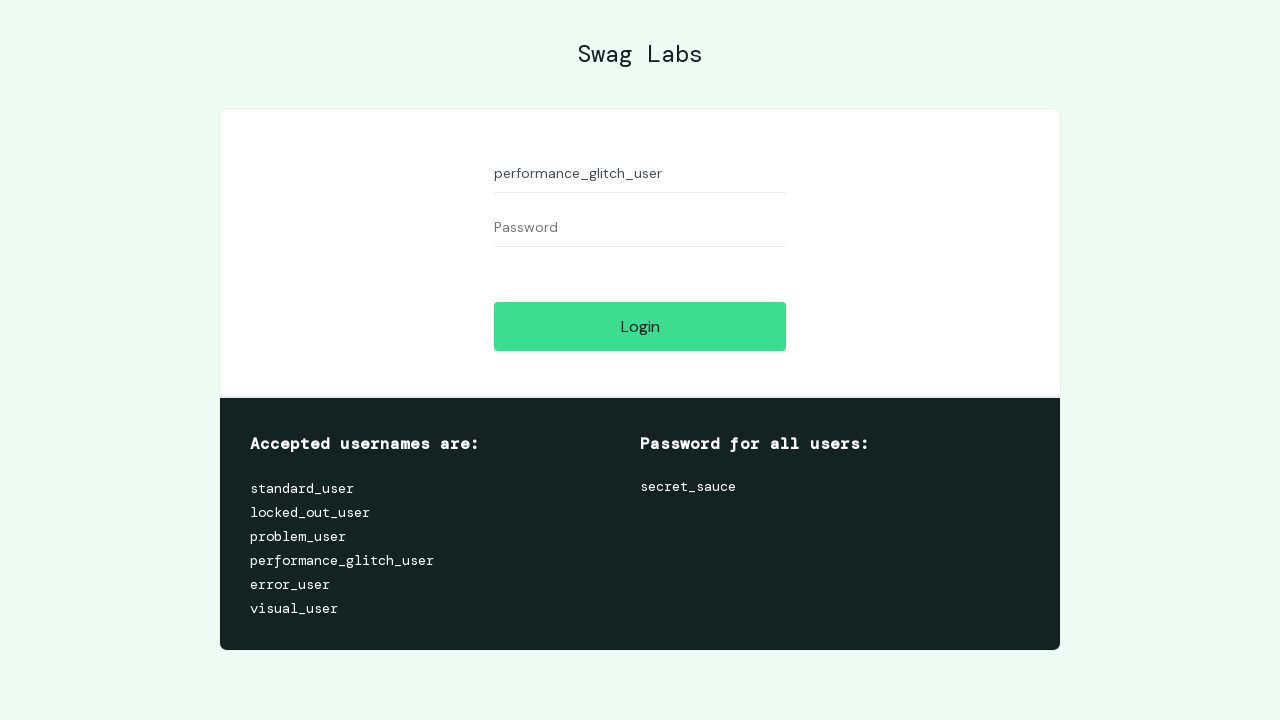

Filled password field with 'secret_sauce' on #password
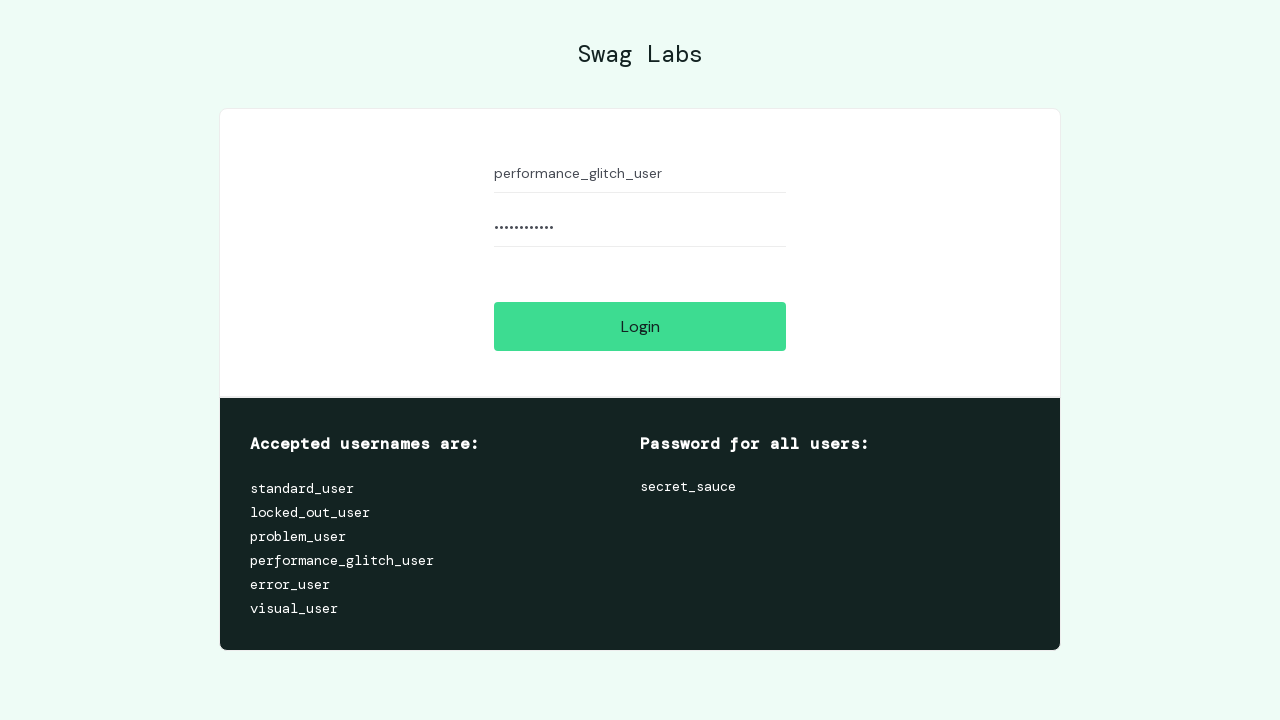

Clicked login button at (640, 326) on #login-button
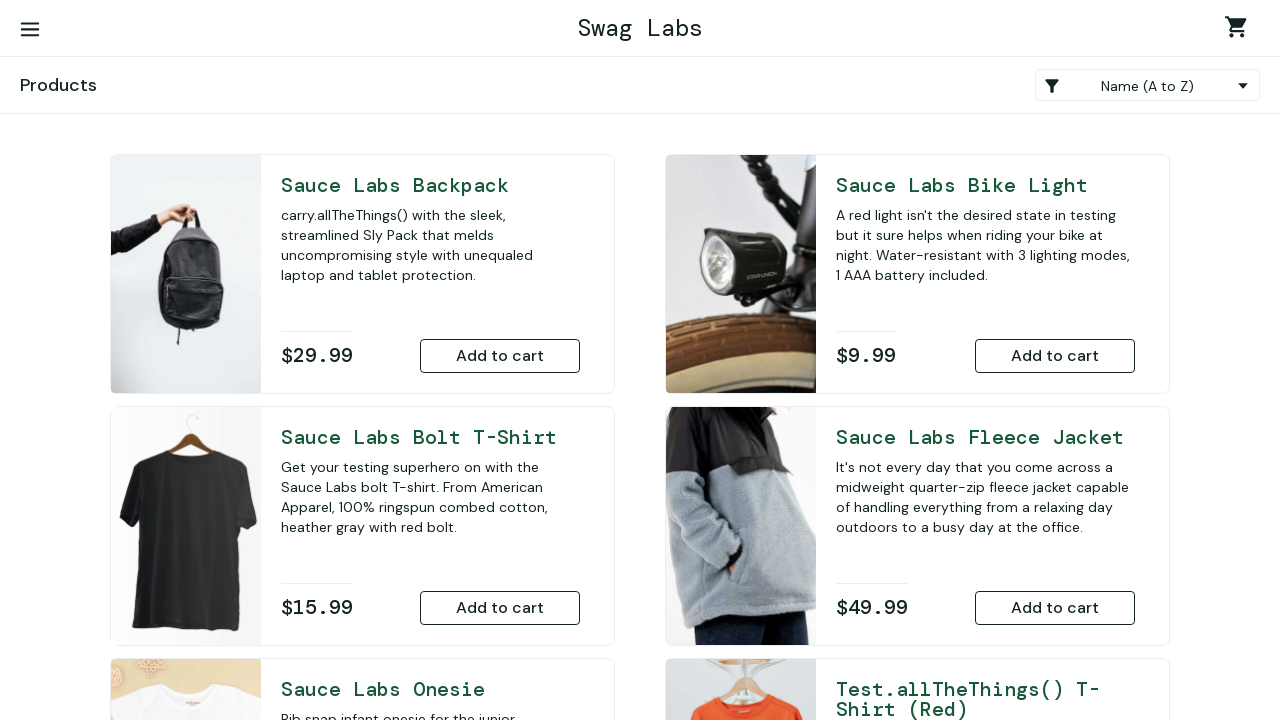

Clicked hamburger menu button at (30, 30) on #react-burger-menu-btn
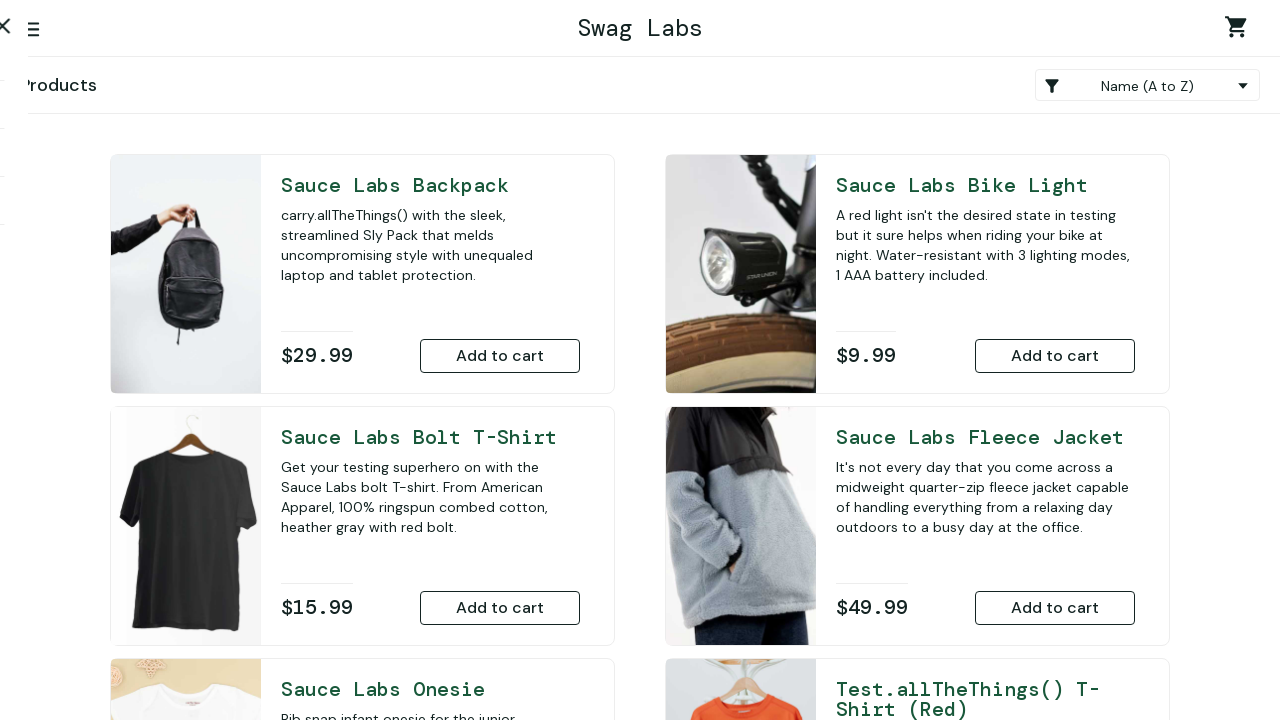

Clicked All Items menu option at (150, 60) on #inventory_sidebar_link
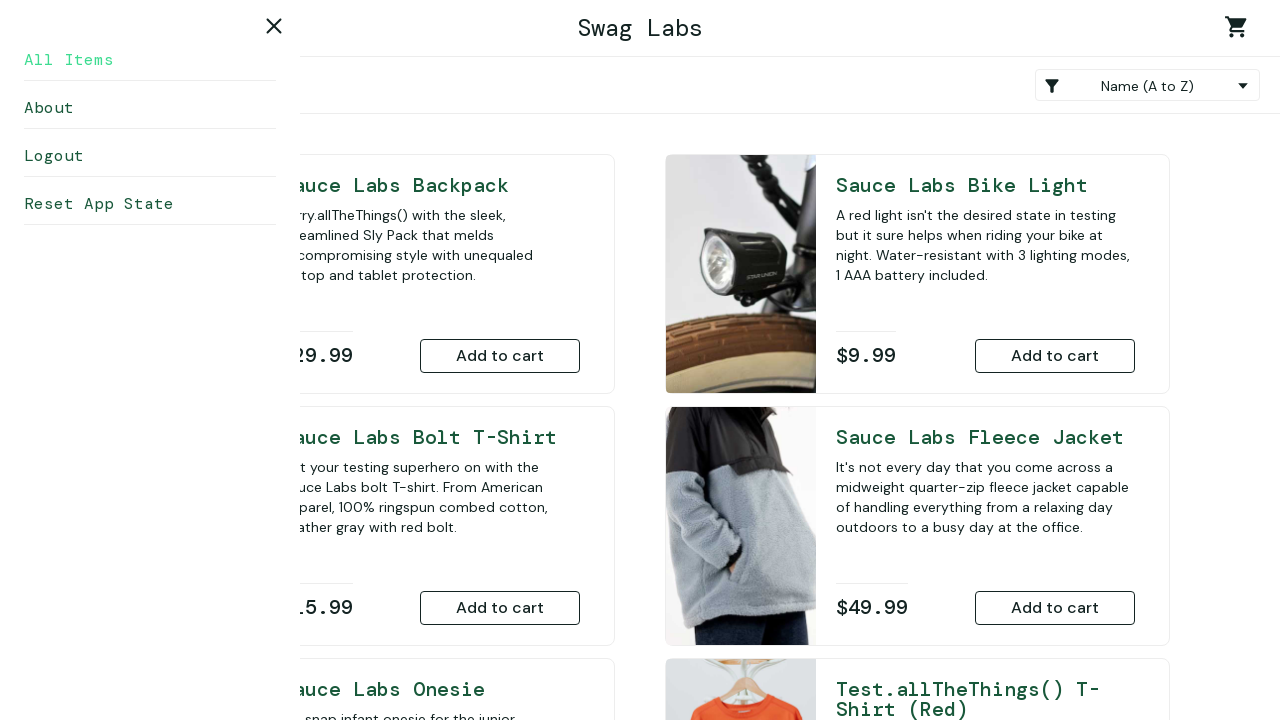

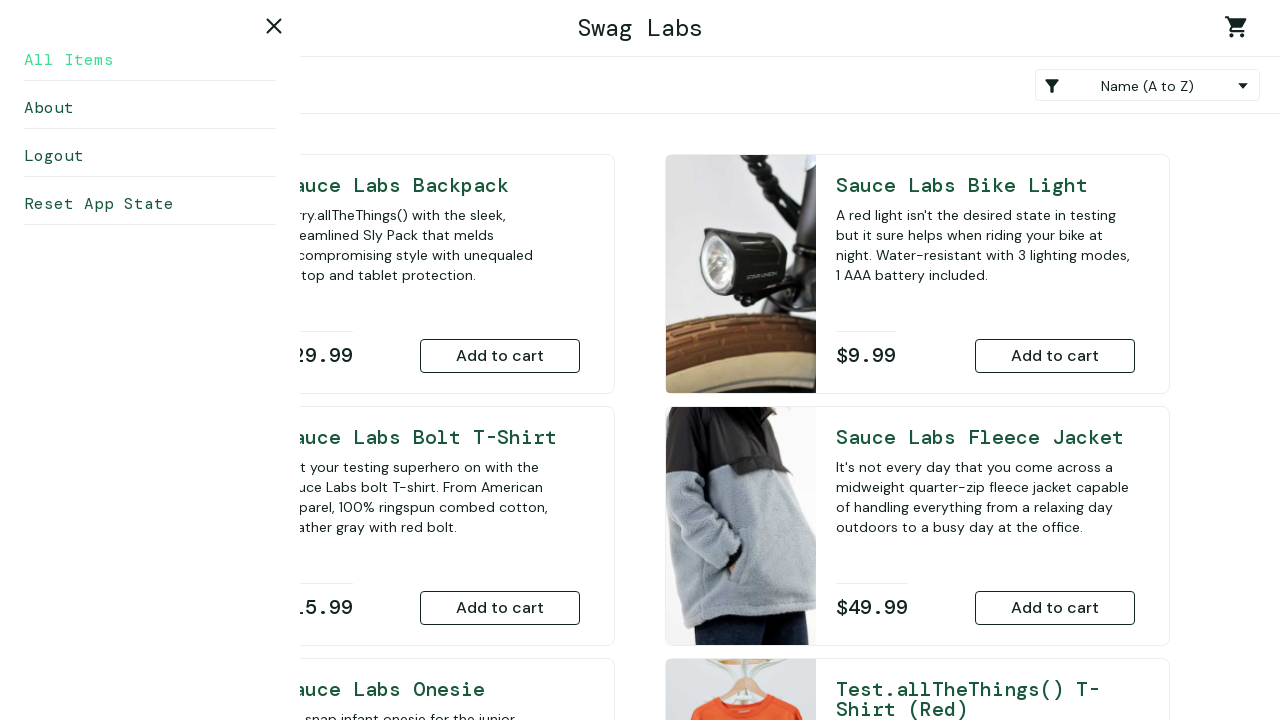